Tests dropdown selection functionality by selecting a fruit from the dropdown menu

Starting URL: https://letcode.in/dropdowns

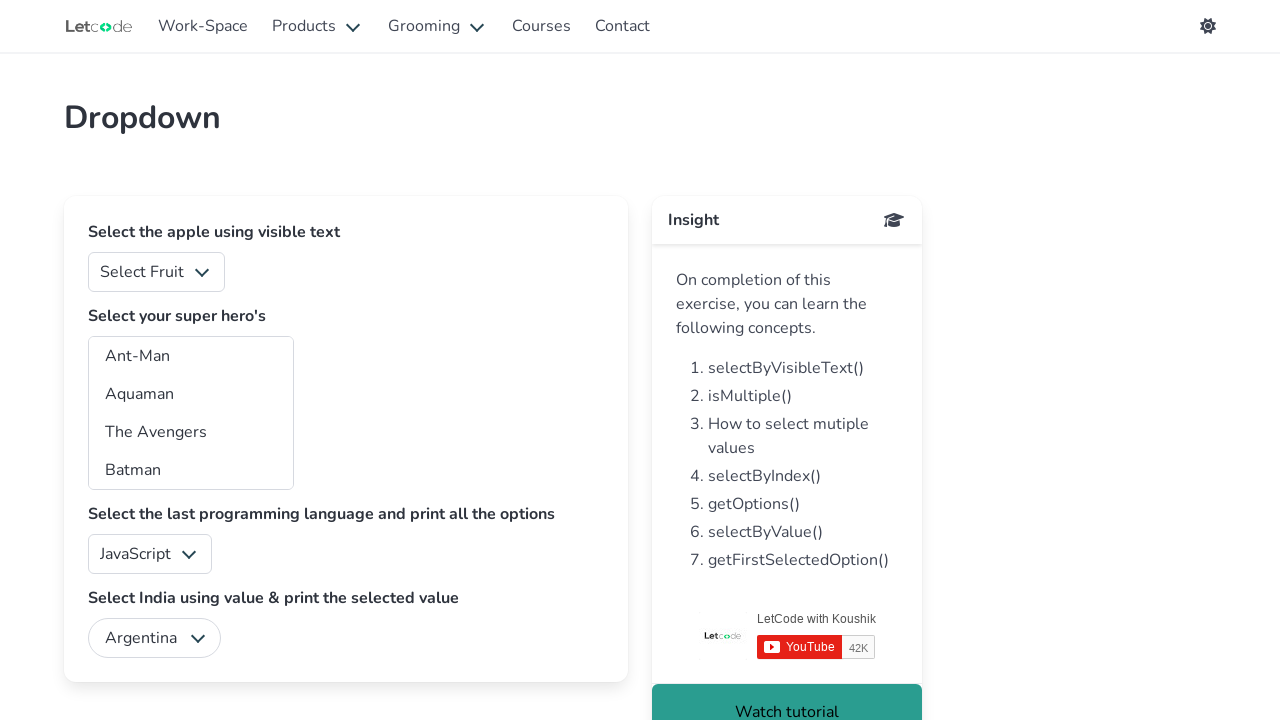

Navigated to dropdown test page
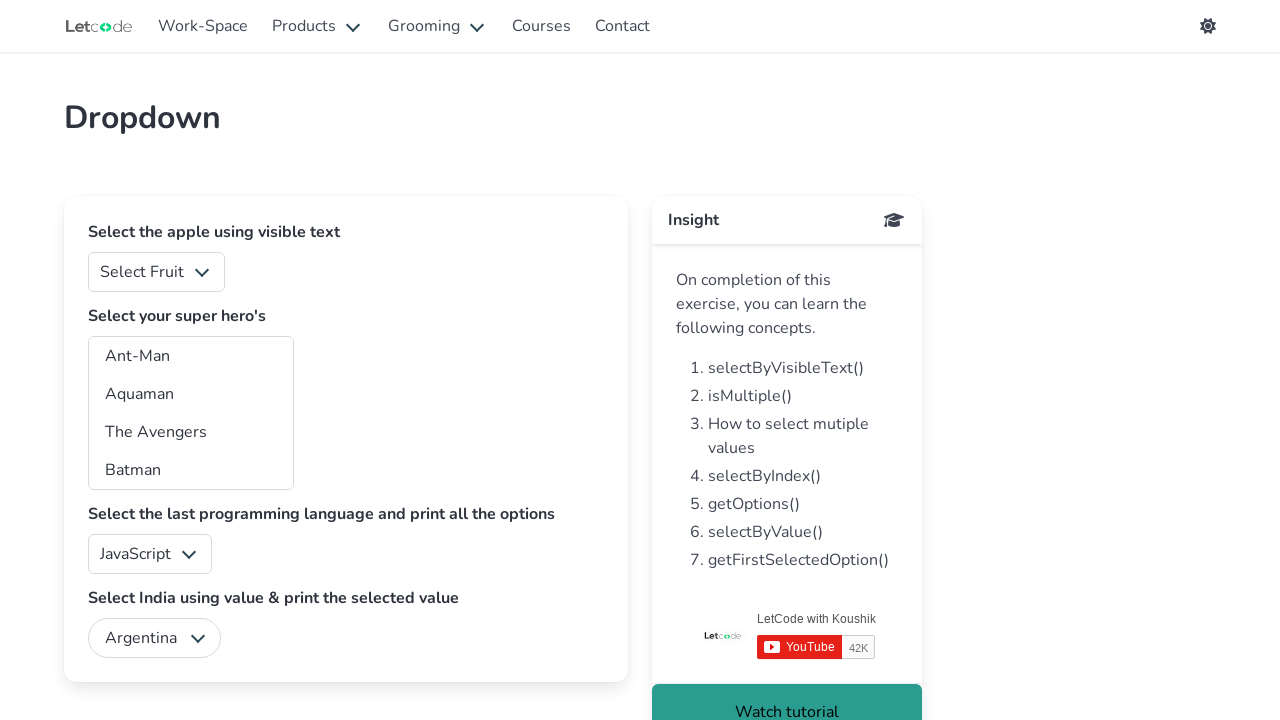

Located fruits dropdown element
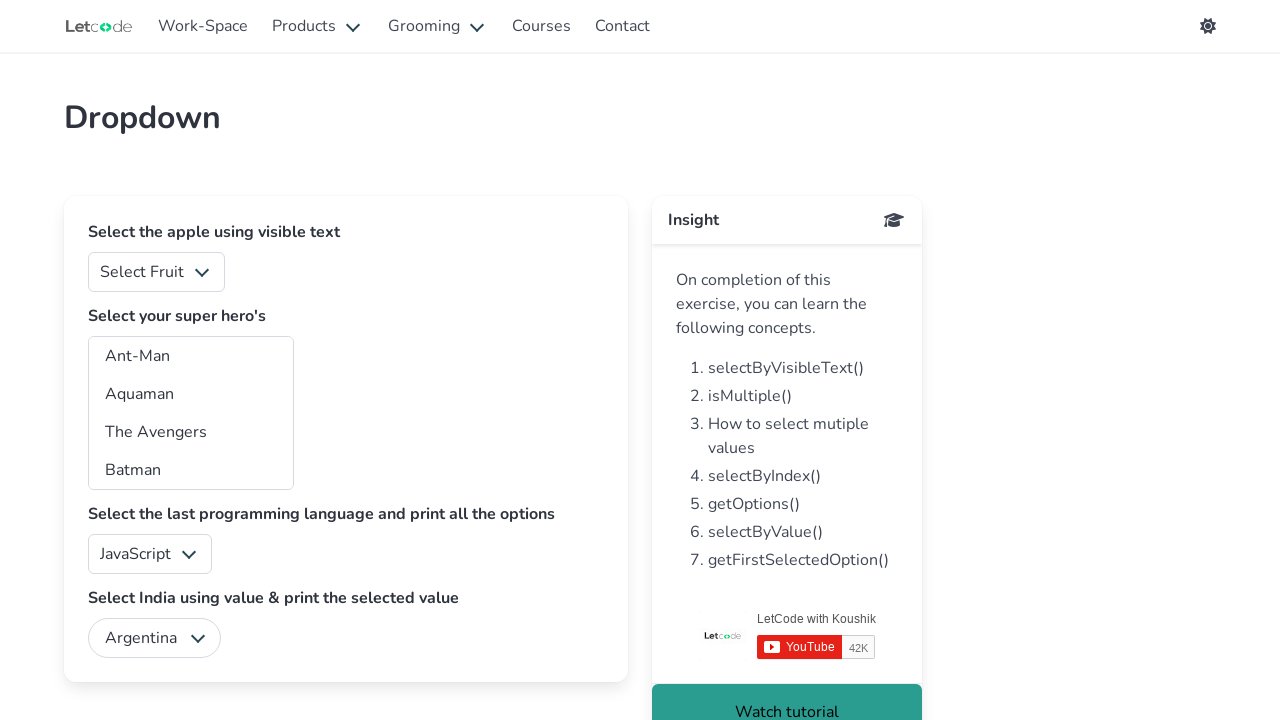

Selected Apple from fruits dropdown on #fruits
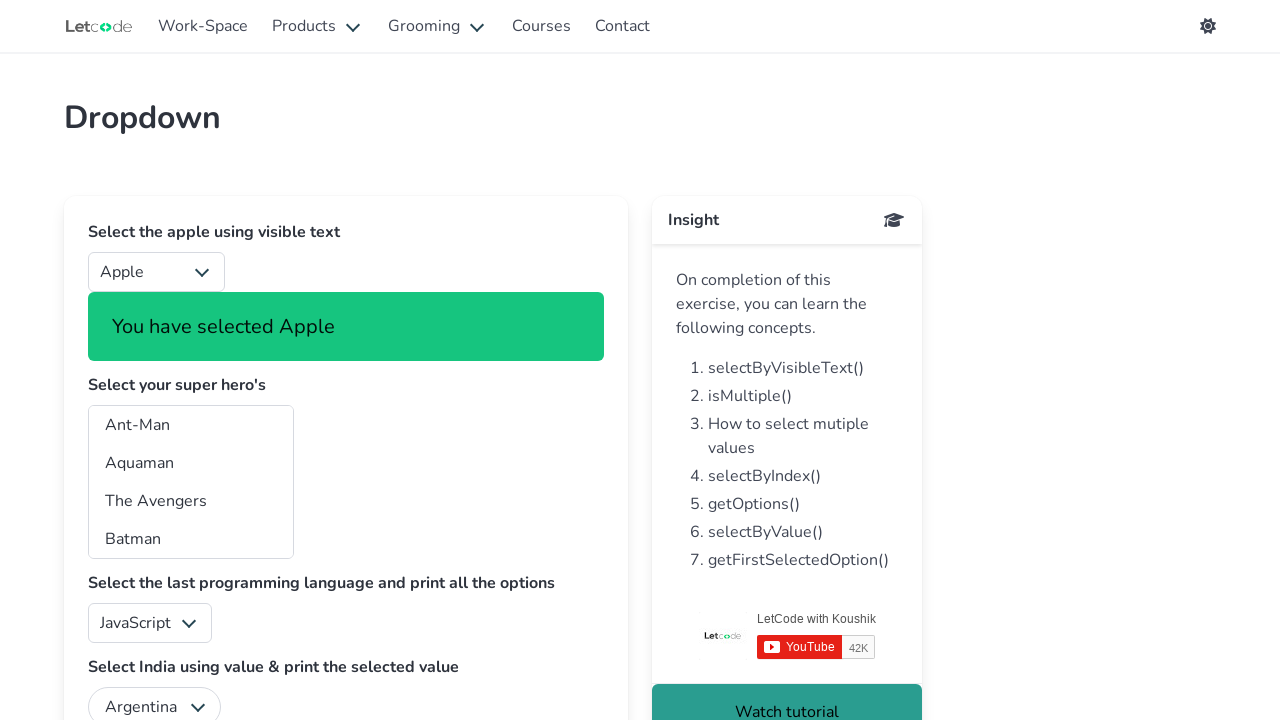

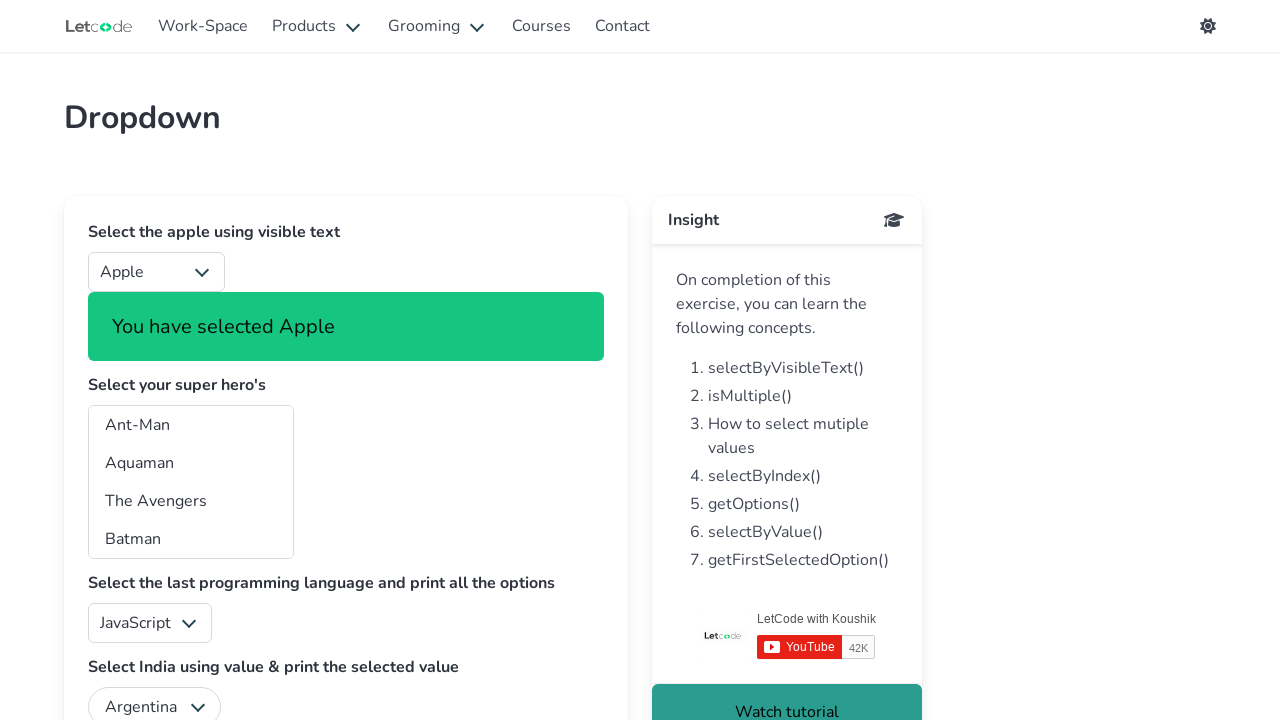